Tests the registration page by filling in the first name field with a user's name

Starting URL: https://grotechminds.com/registration/

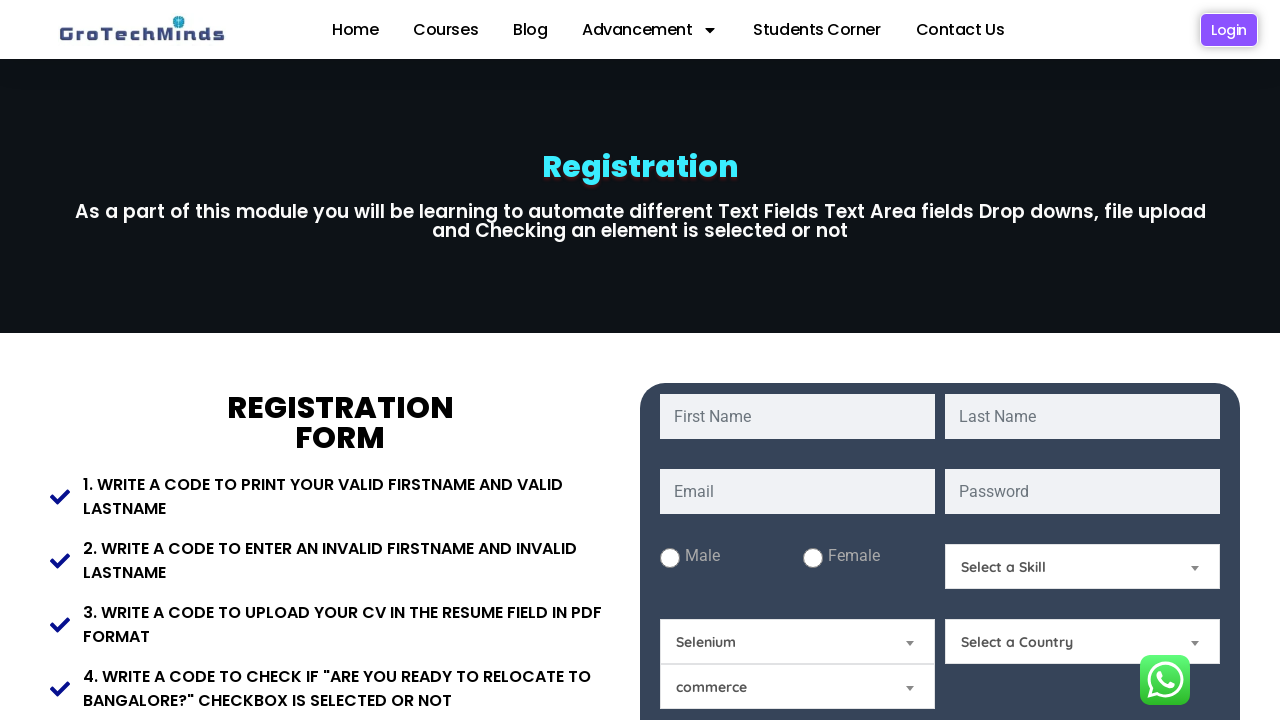

Filled first name field with 'Sagar Mulchandani' on #fname
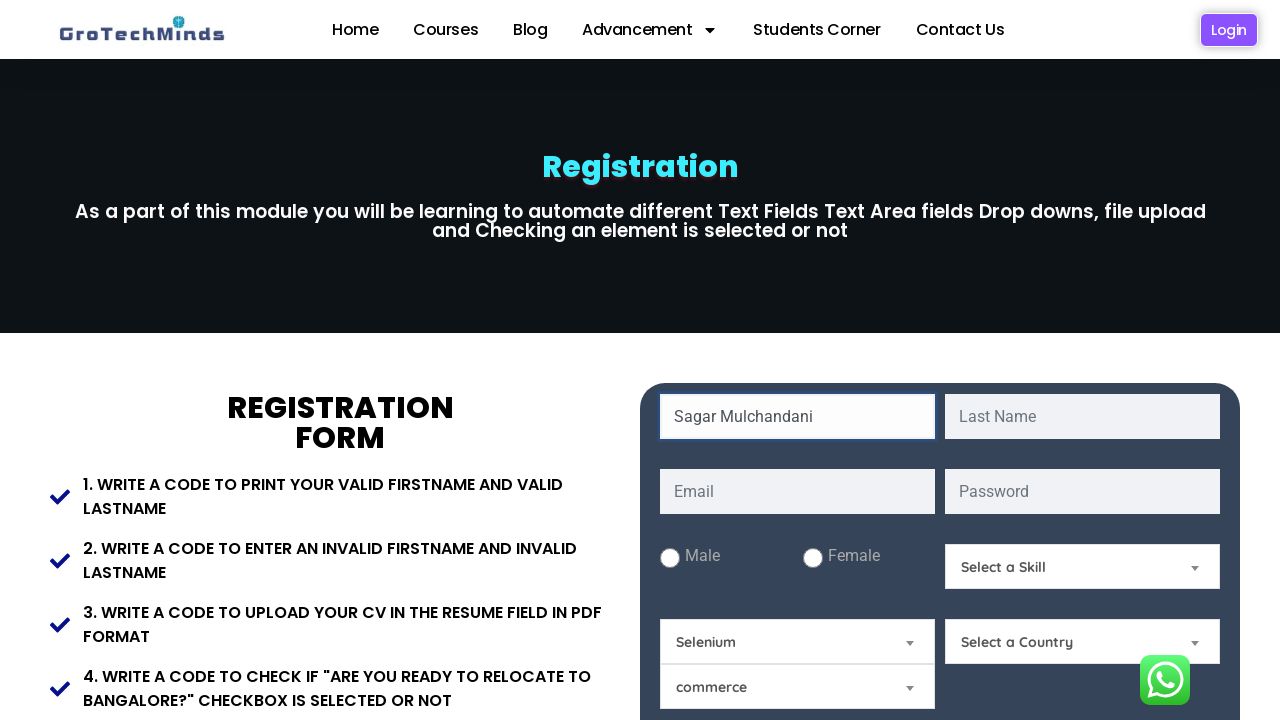

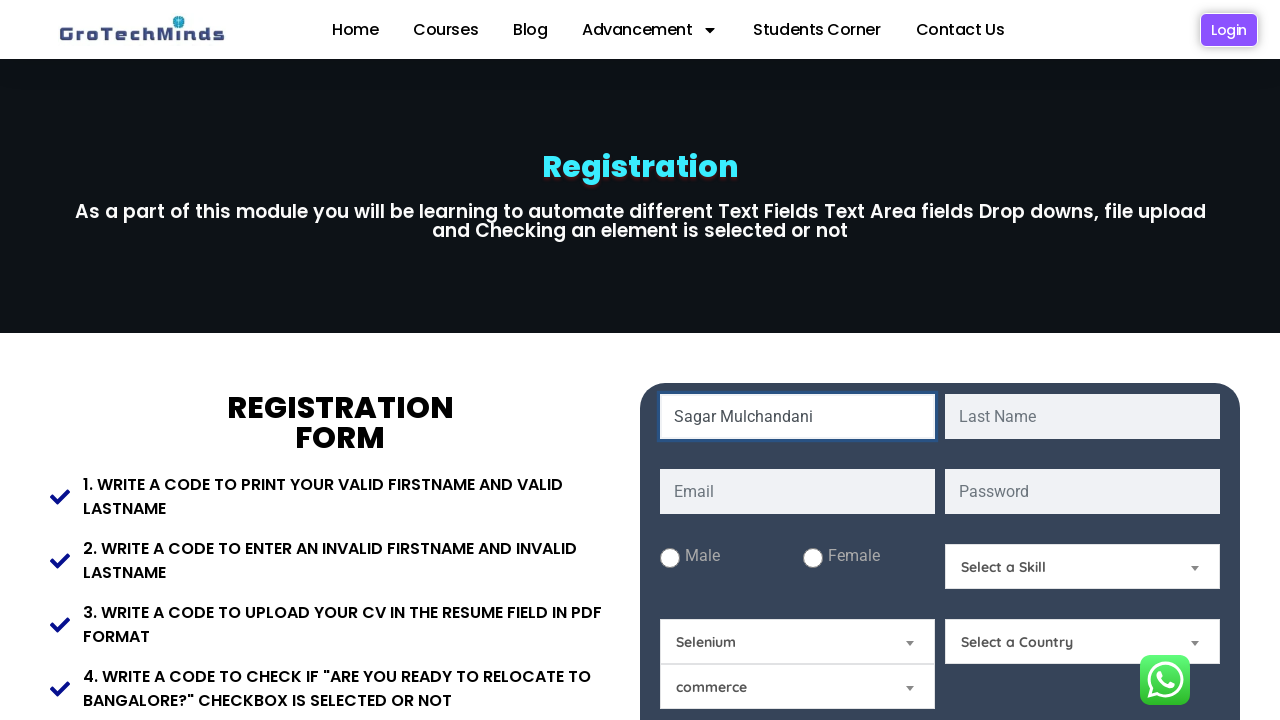